Tests that clicking the YouTube social media link on the portal page opens YouTube channel in a new tab

Starting URL: https://portal-stage.independa.com/

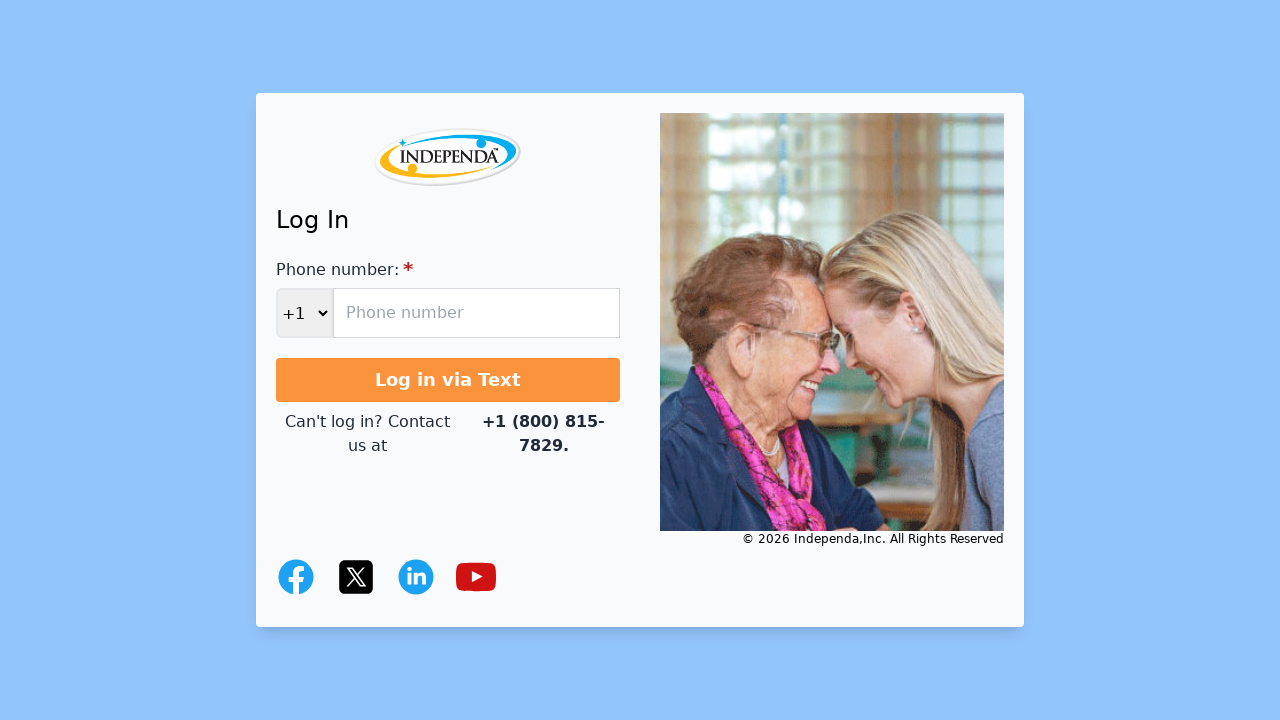

Navigated to portal stage page
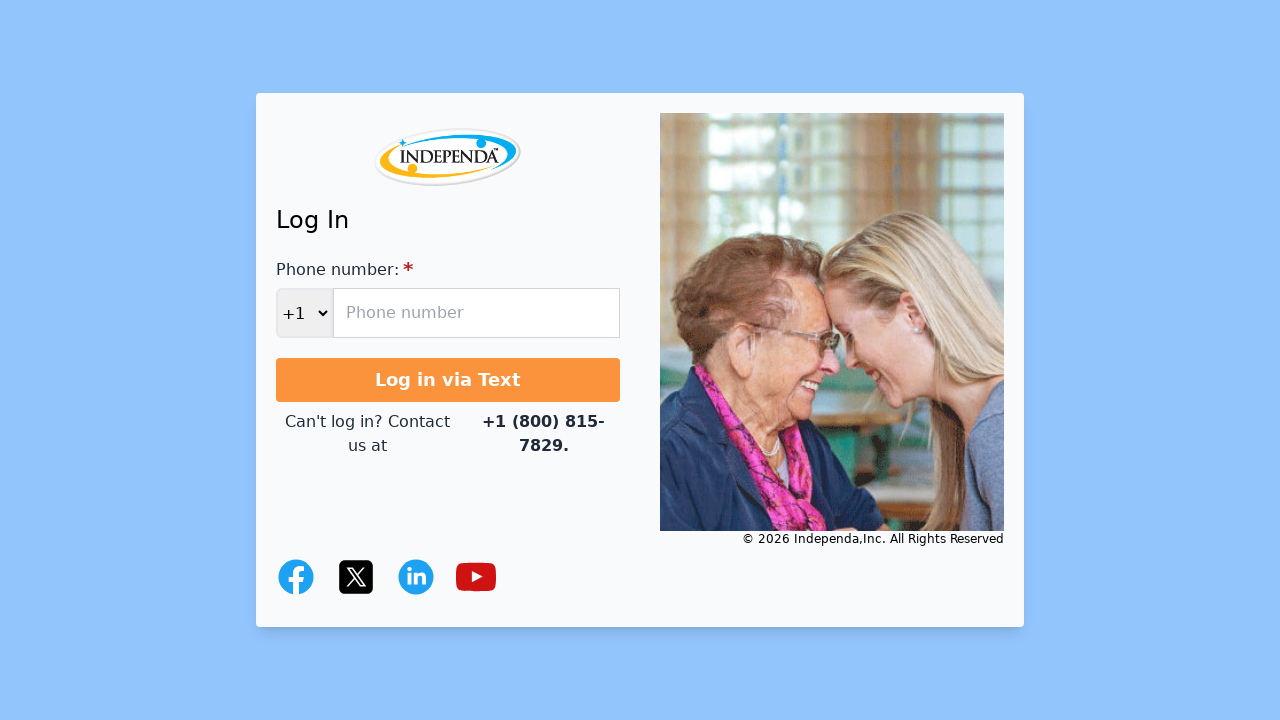

Clicked YouTube social media link at (476, 577) on a >> internal:has-text="Youtube"i
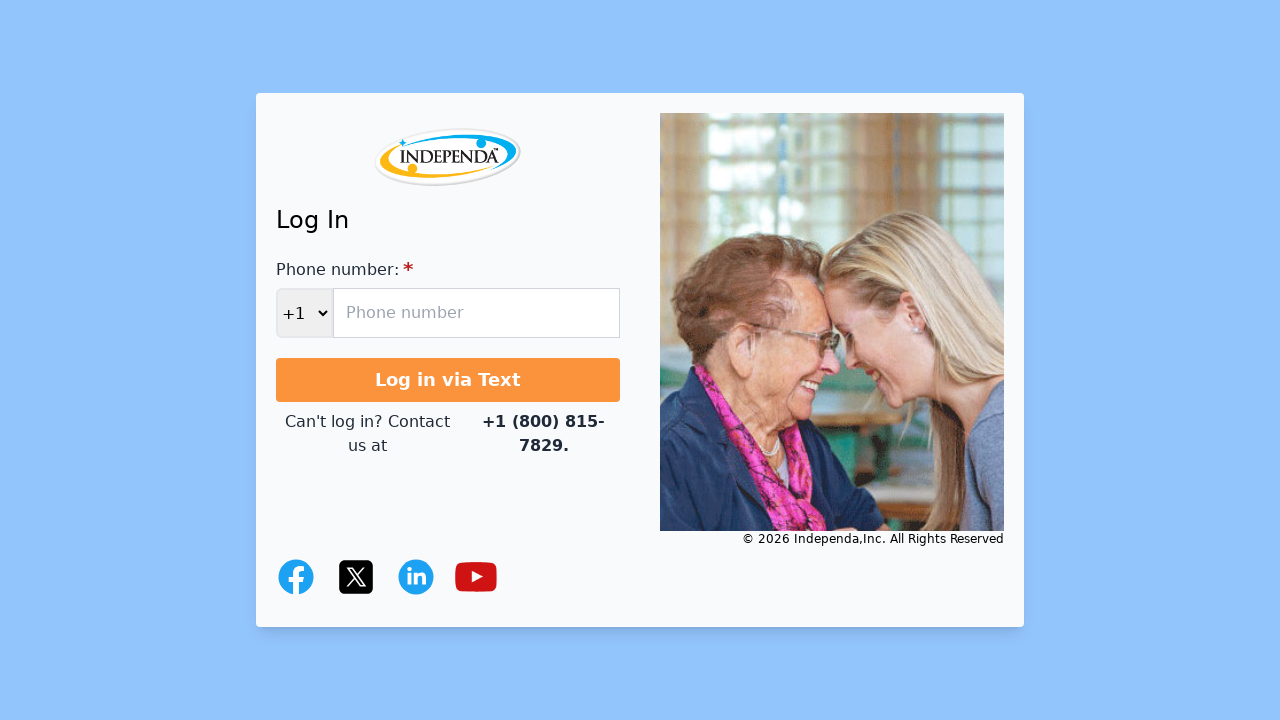

New tab opened
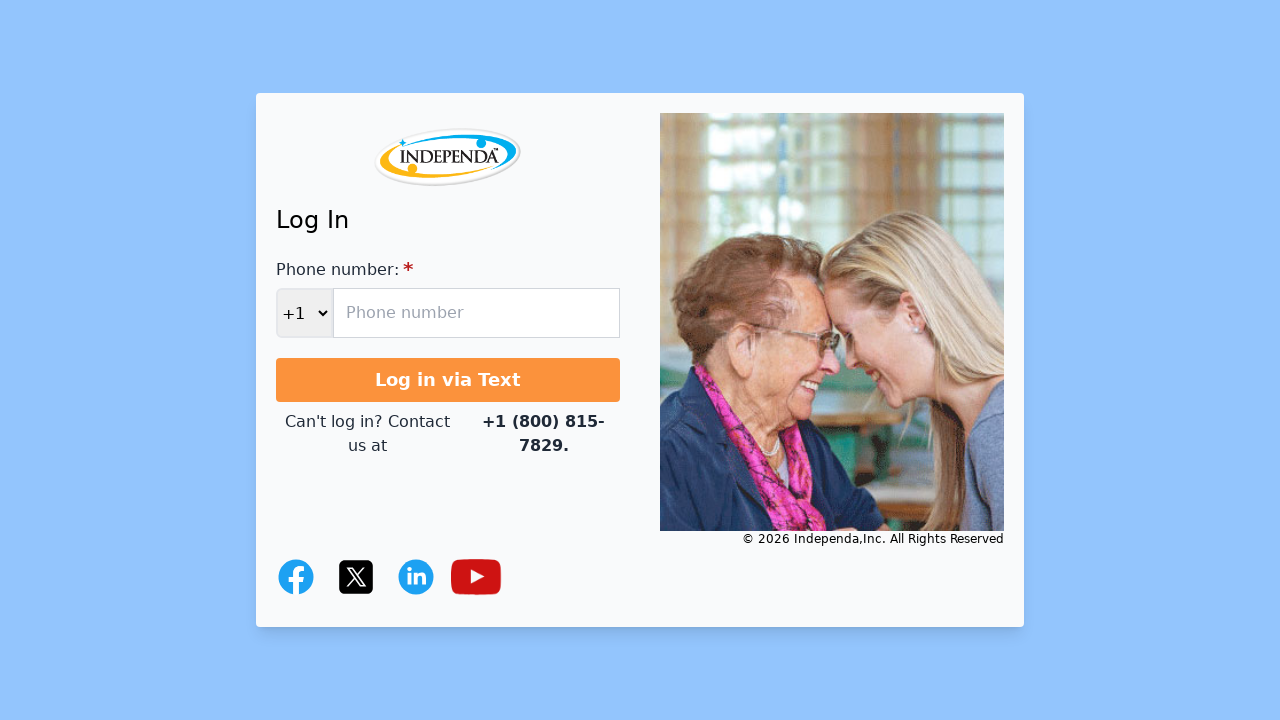

New tab finished loading
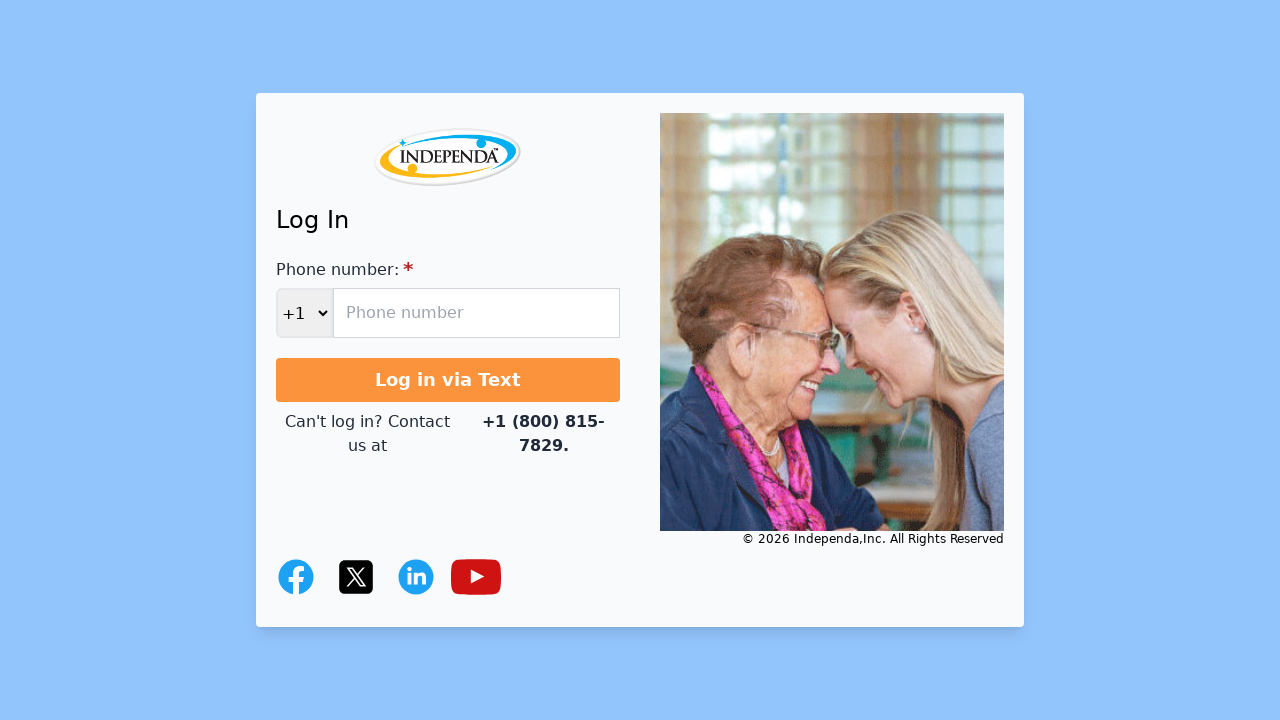

Verified YouTube channel URL is correct
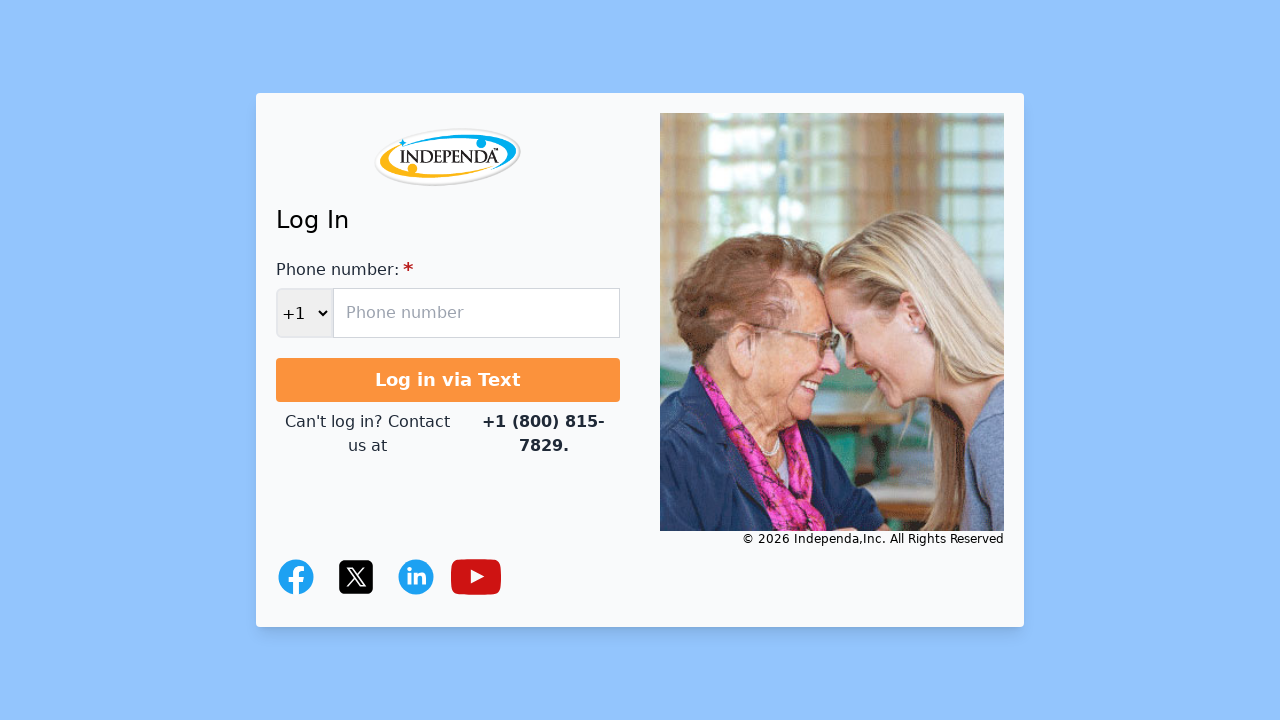

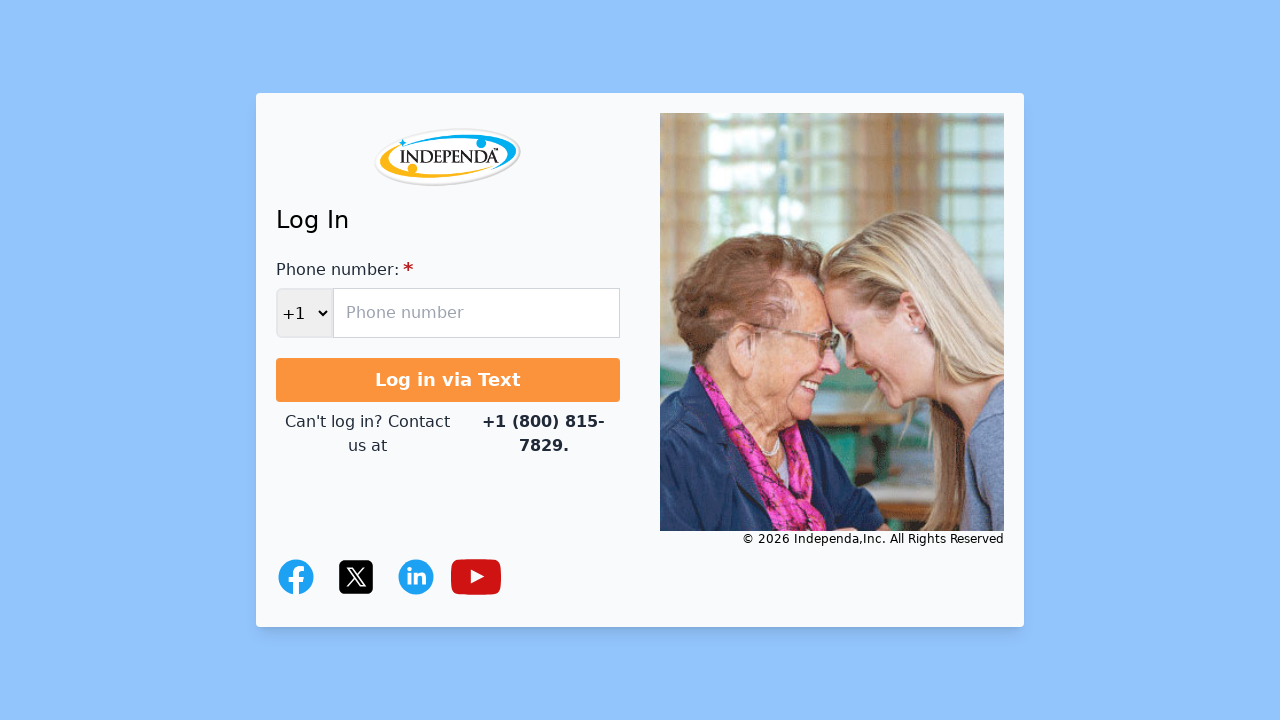